Tests multiple features of the-internet.herokuapp.com including verifying page title, clicking A/B Testing link and verifying text, selecting dropdown option, and verifying Frames page hyperlinks are displayed.

Starting URL: http://the-internet.herokuapp.com/

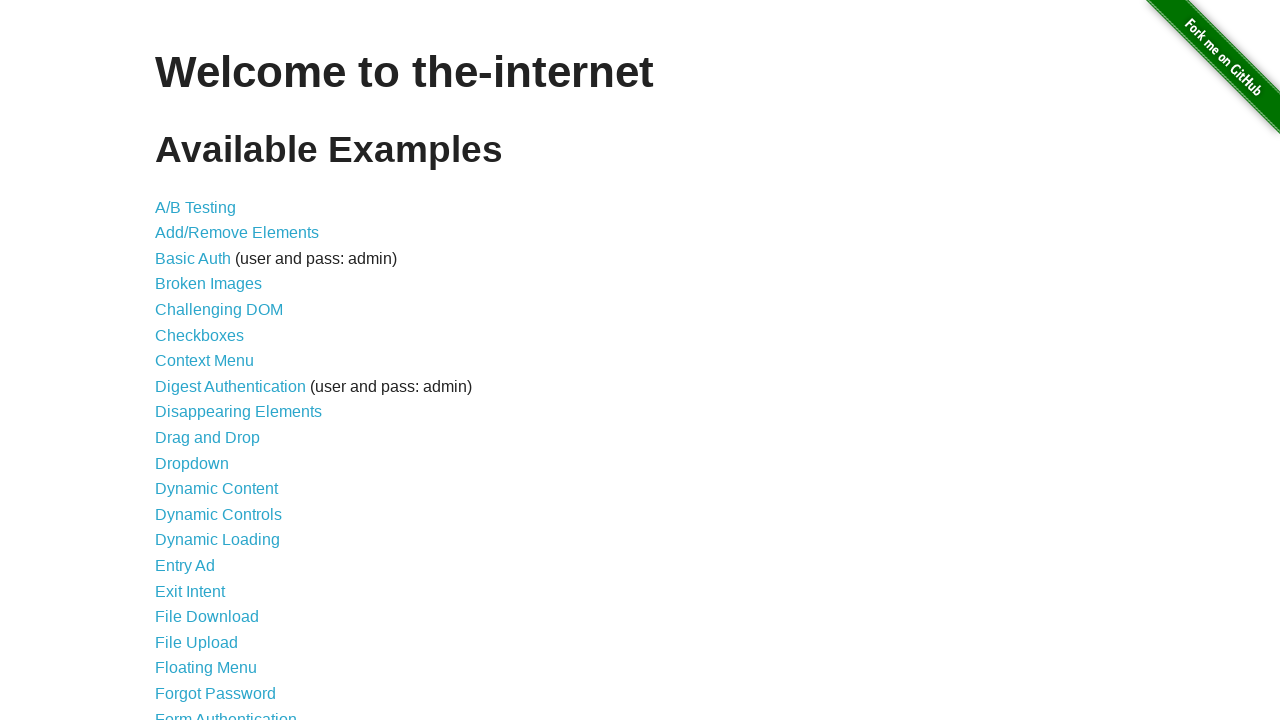

Verified page title is 'The Internet'
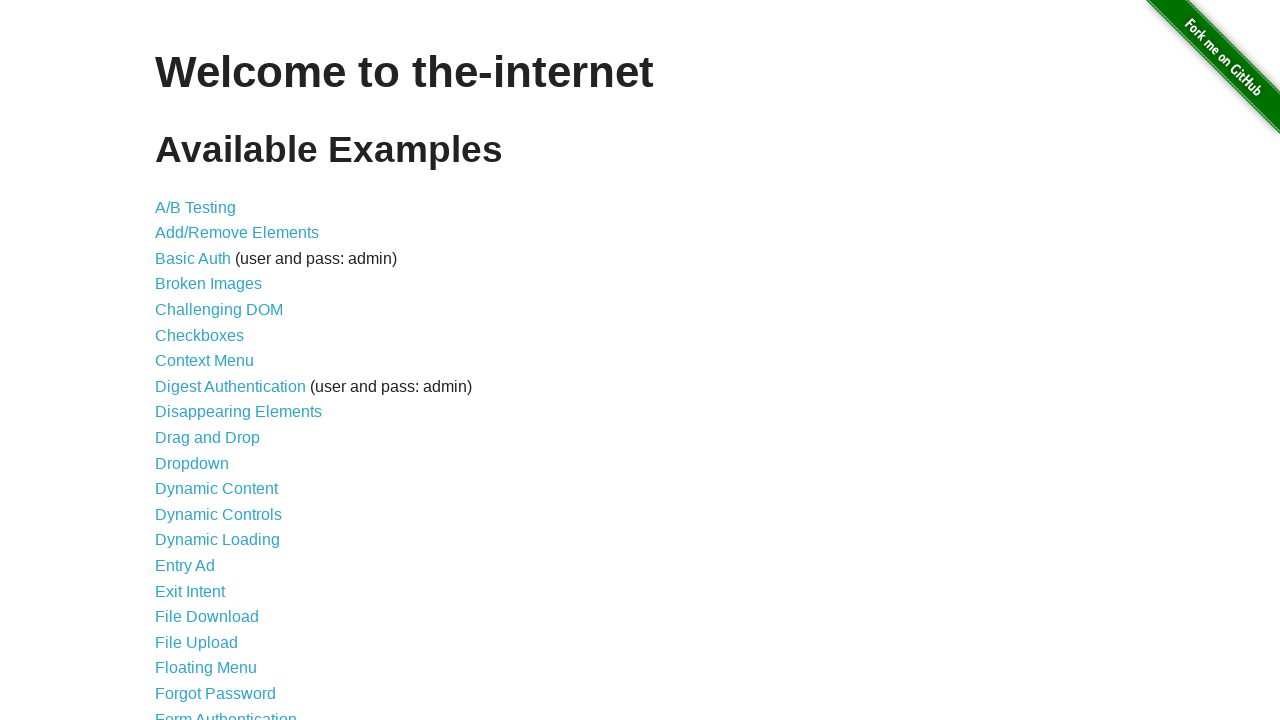

Clicked A/B Testing link at (196, 207) on text=A/B Testing
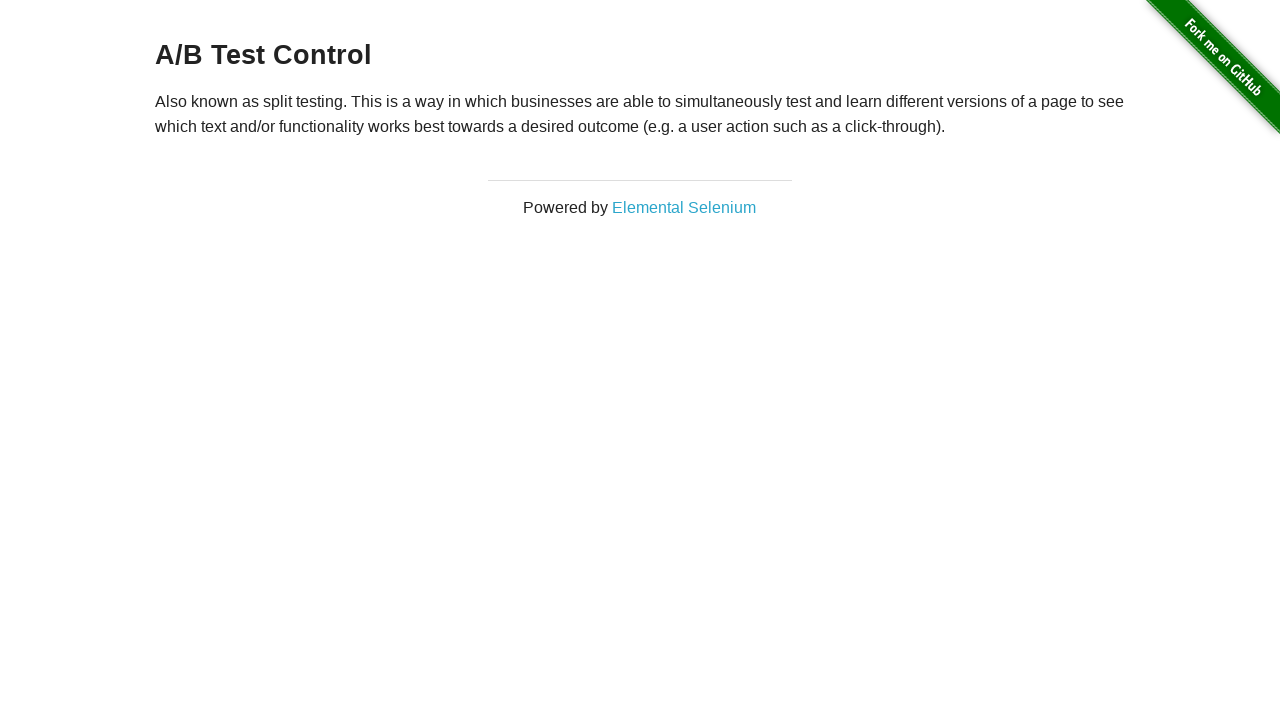

Verified A/B Test page heading contains 'A/B Test'
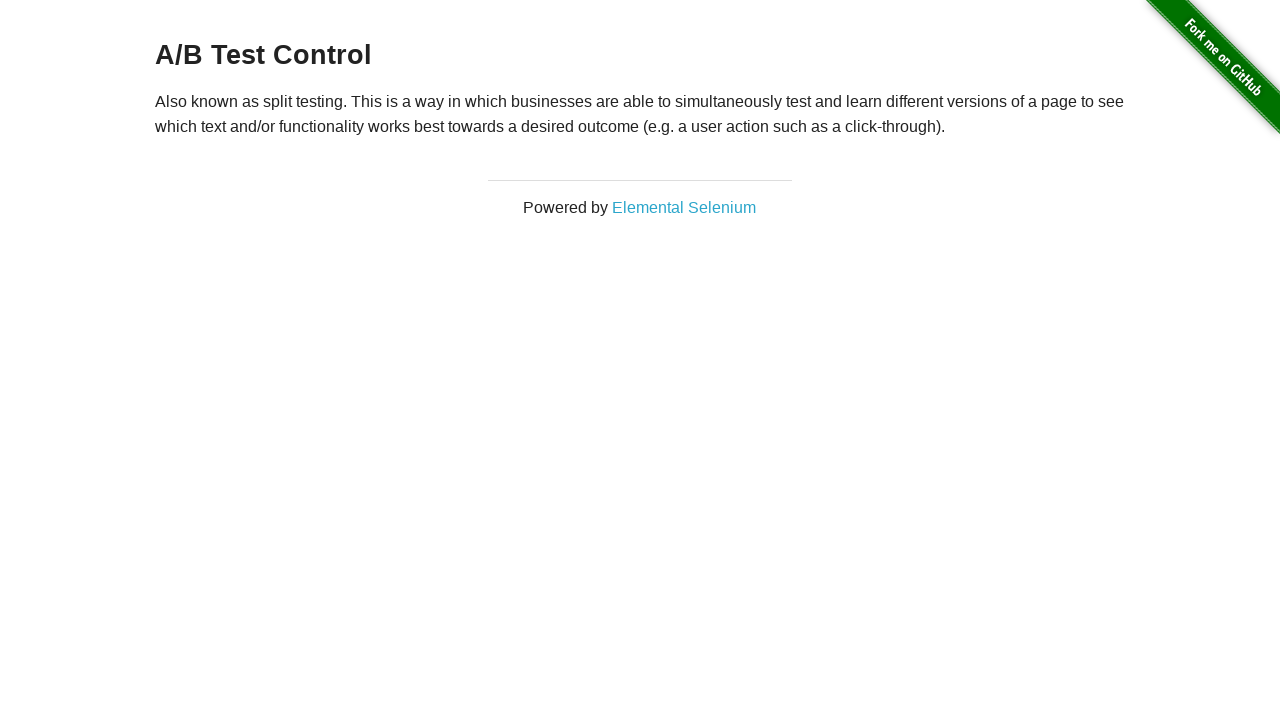

Navigated back to Home page
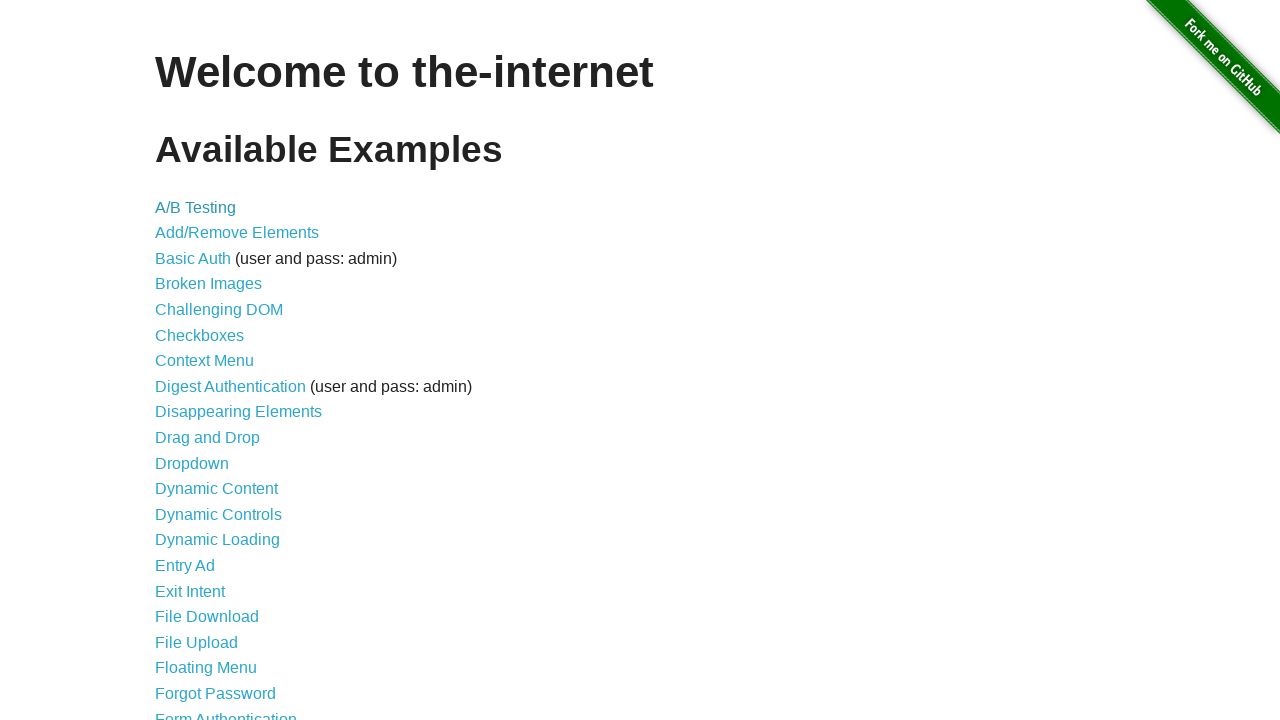

Clicked Dropdown link at (192, 463) on text=Dropdown
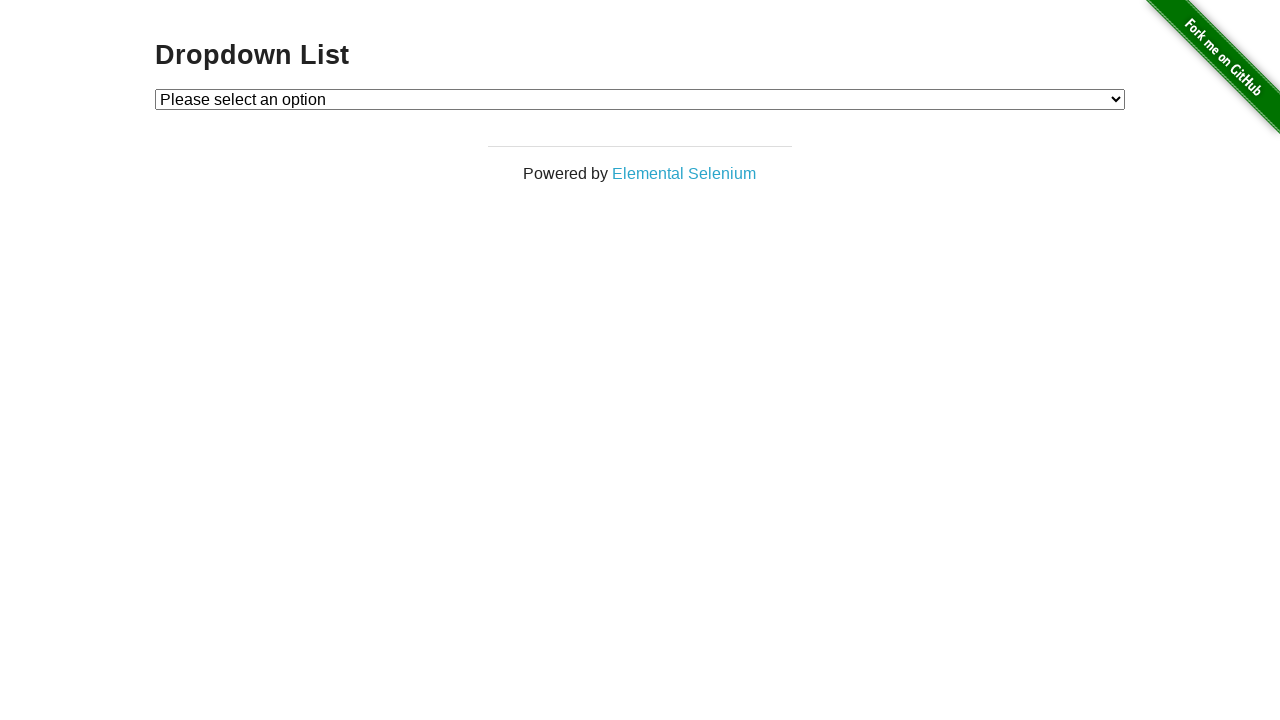

Selected Option 1 from dropdown on #dropdown
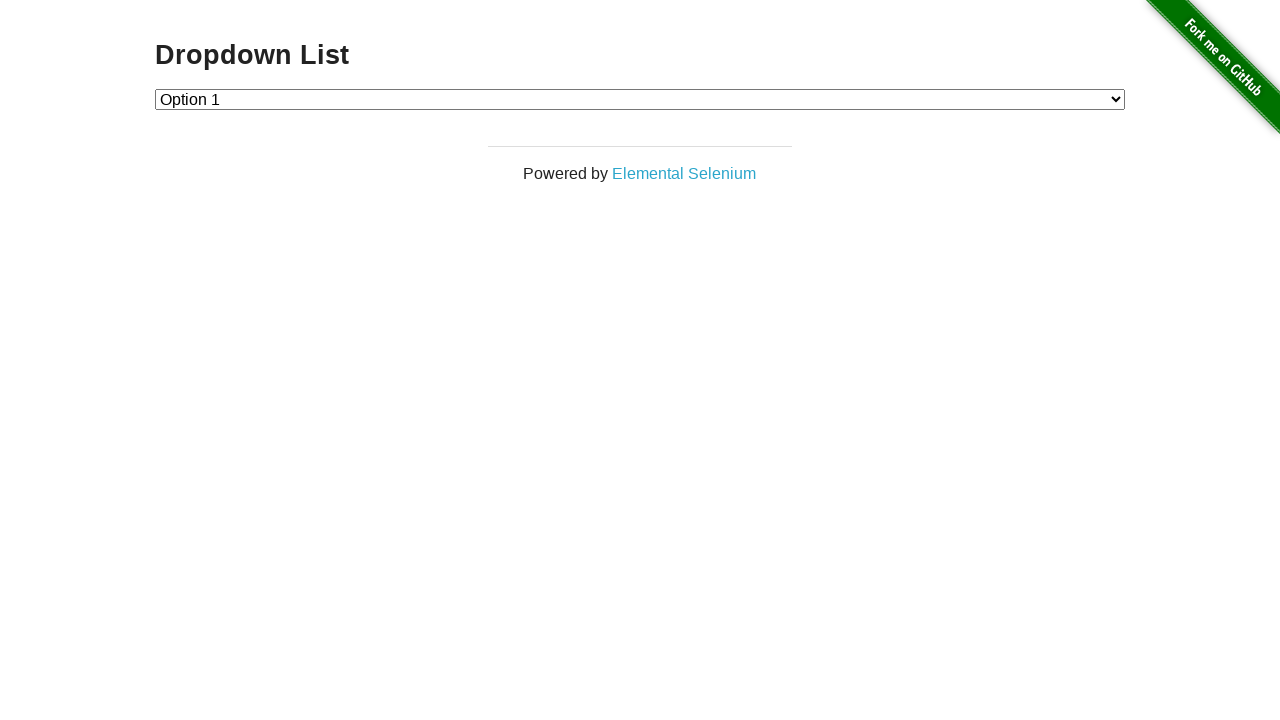

Navigated back to Home page
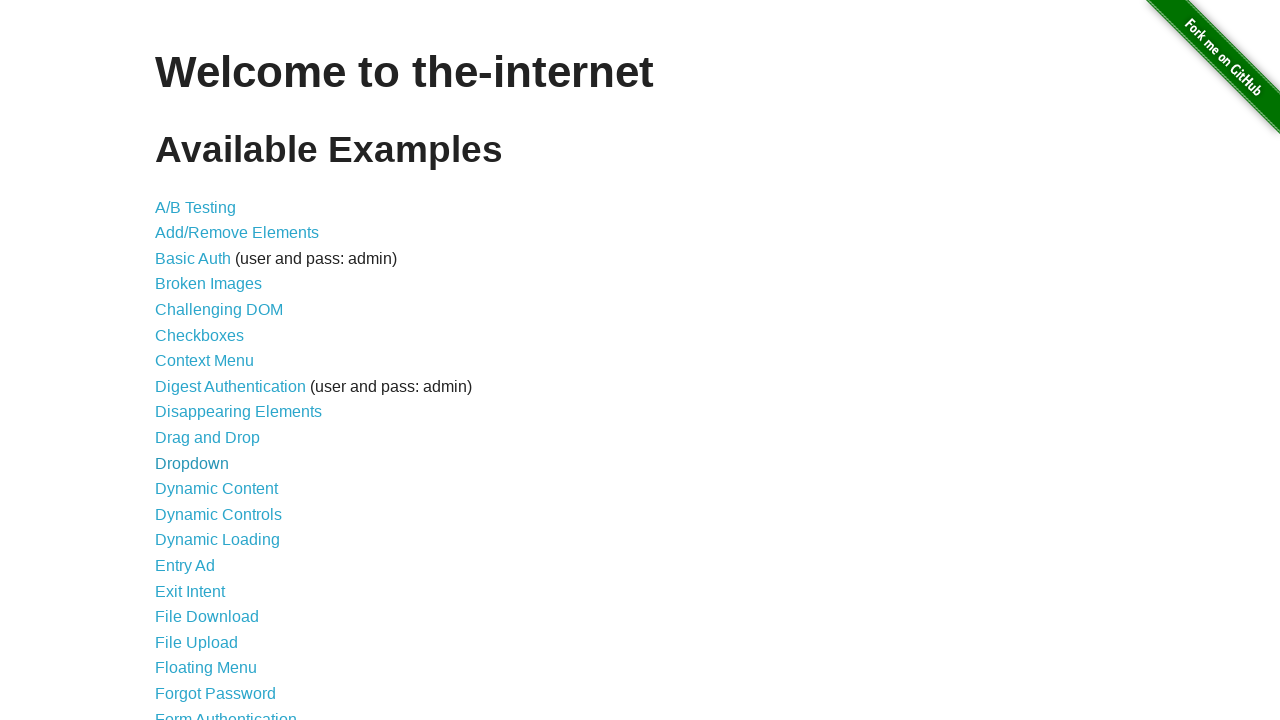

Clicked Frames link at (182, 361) on text=Frames
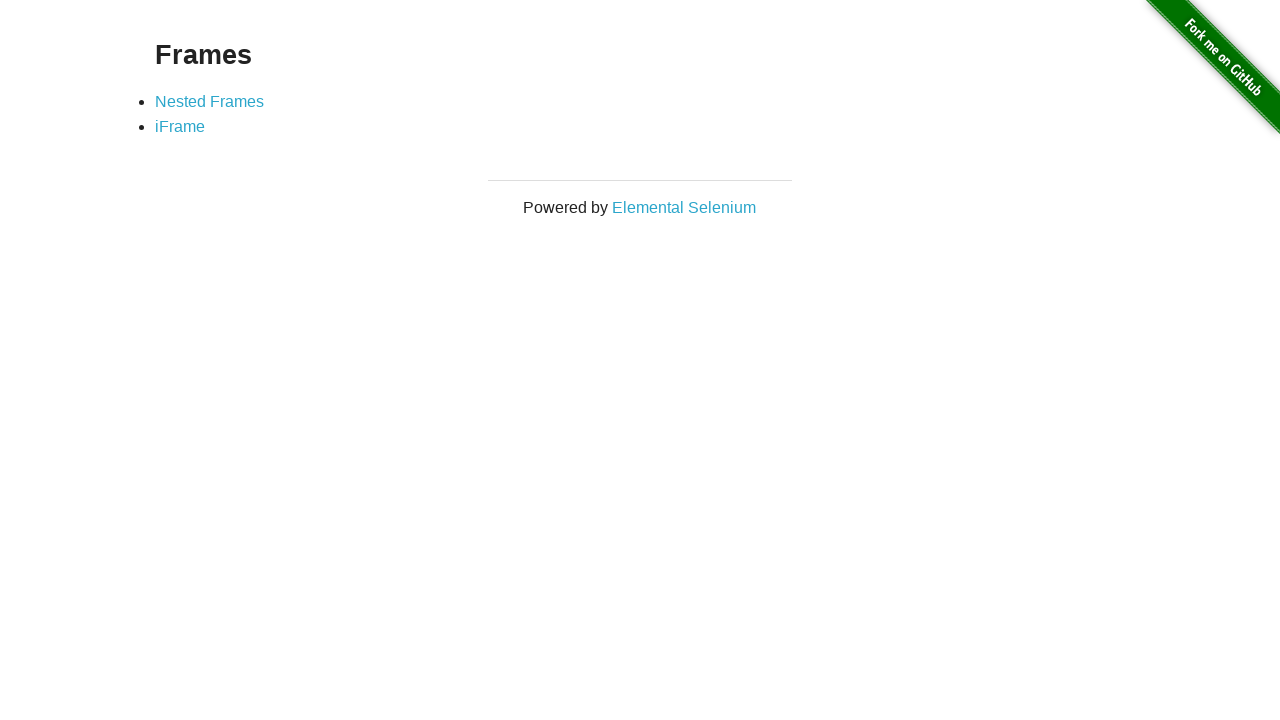

Verified Nested Frames link is displayed
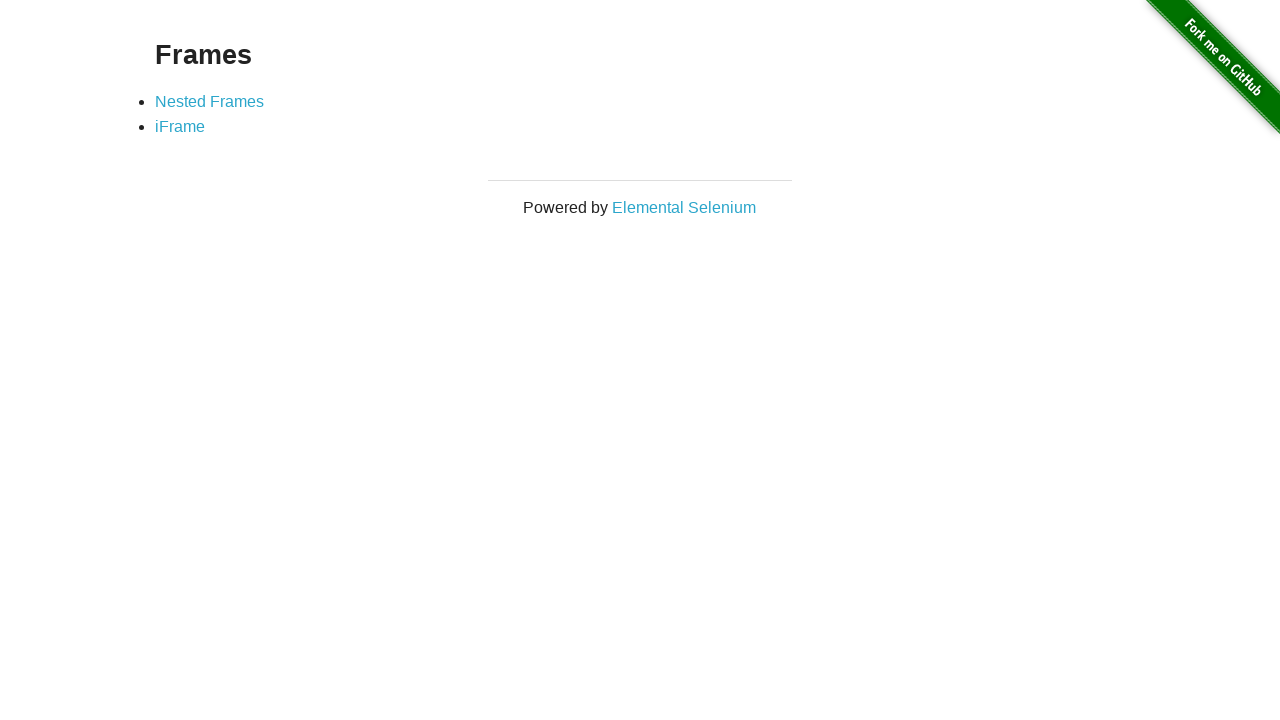

Verified iFrame link is displayed
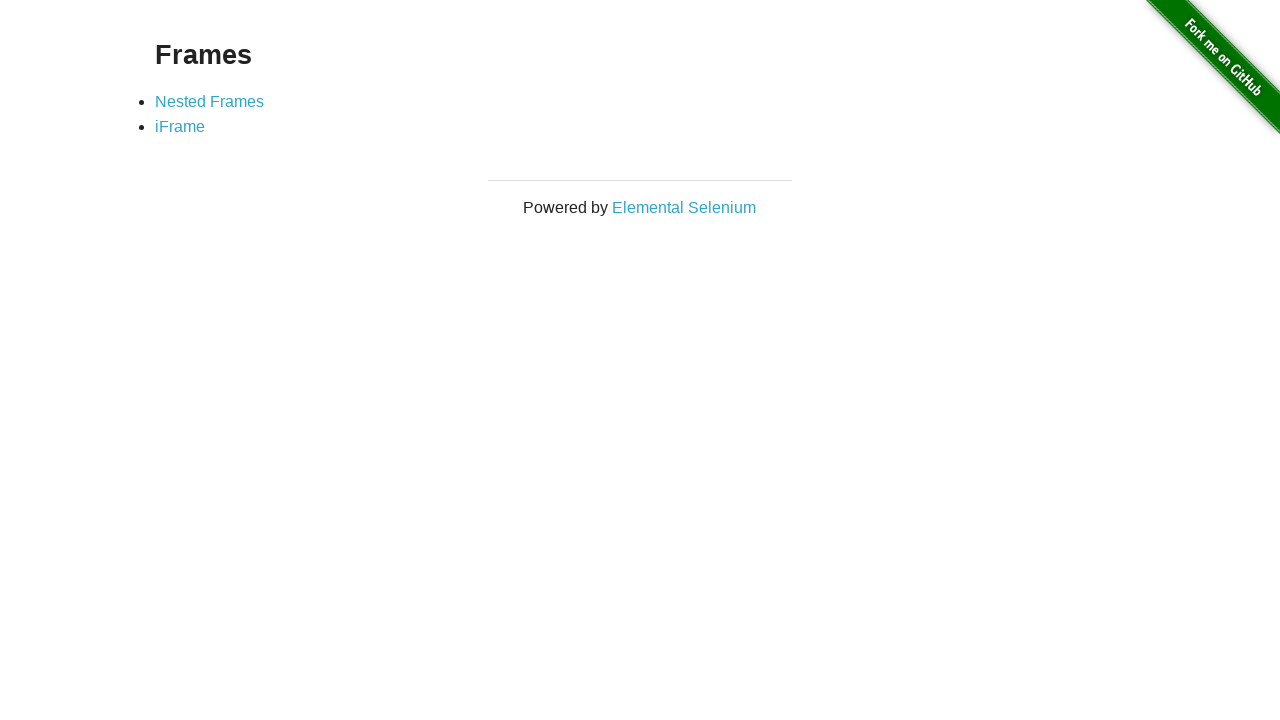

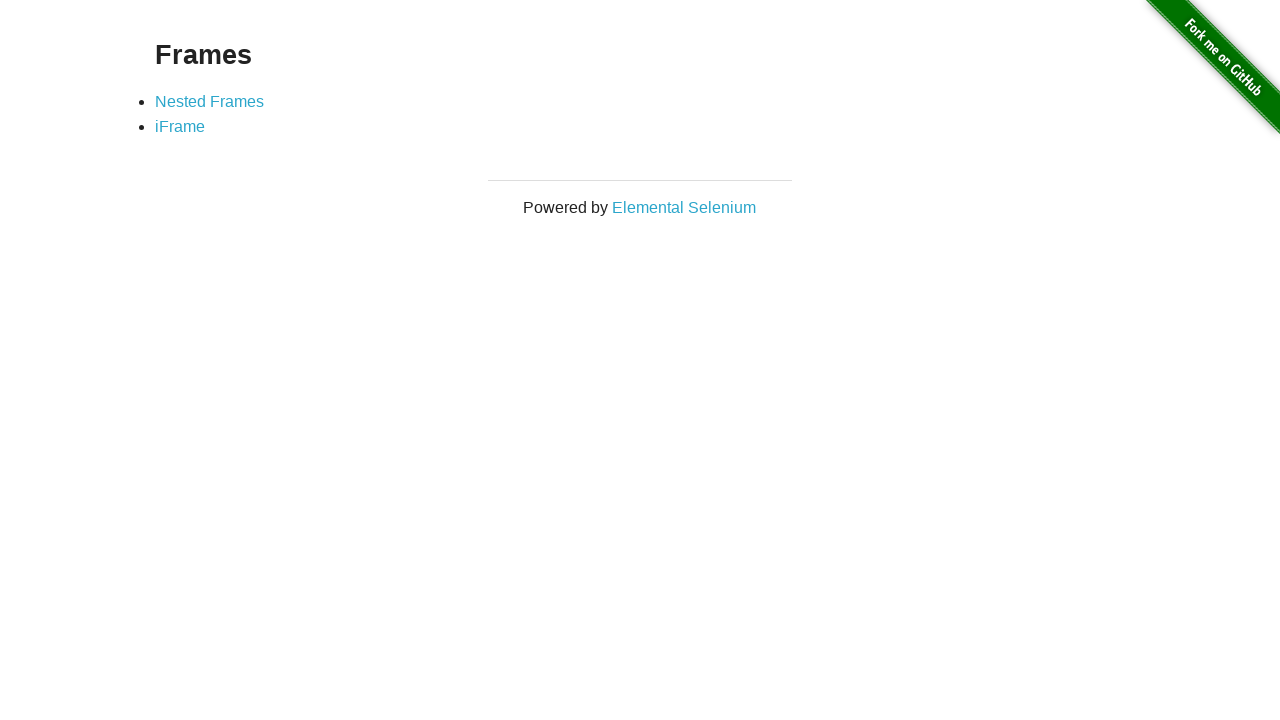